Tests the text comparison tool by entering text into the first textarea and performing keyboard actions to select all text

Starting URL: https://text-compare.com

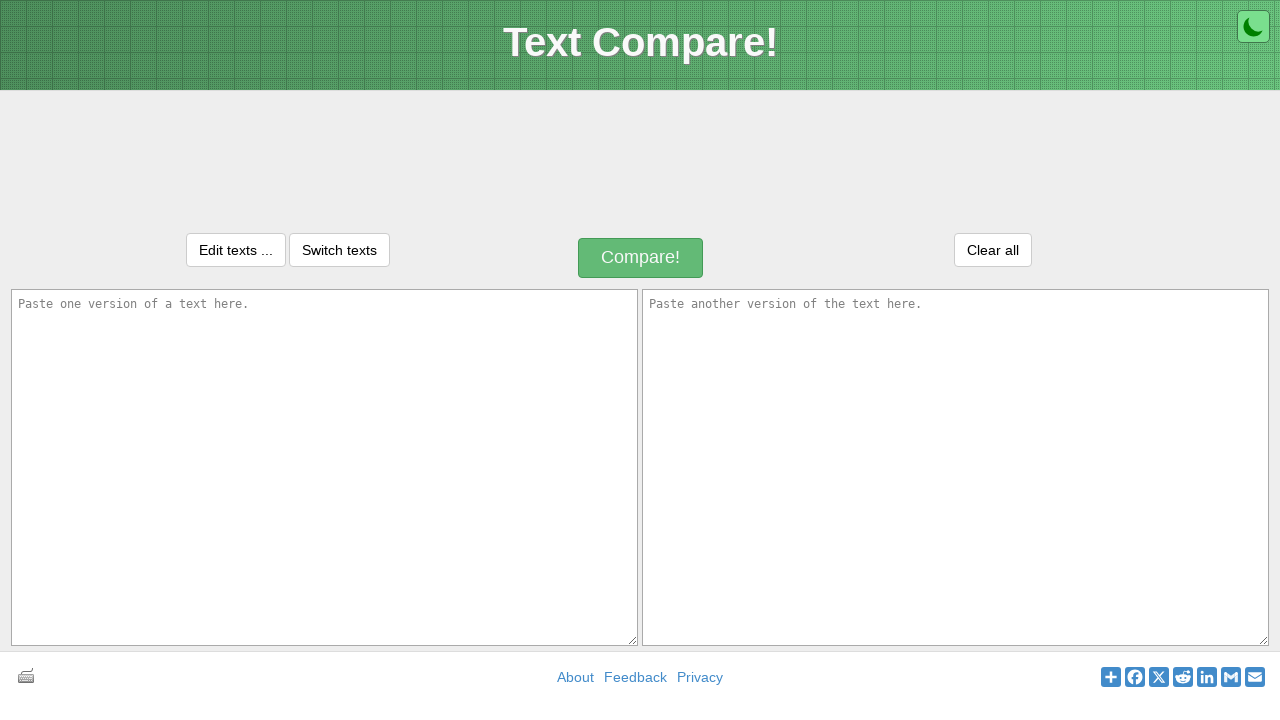

Filled first textarea with 'Welcome to the selenium' on textarea#inputText1
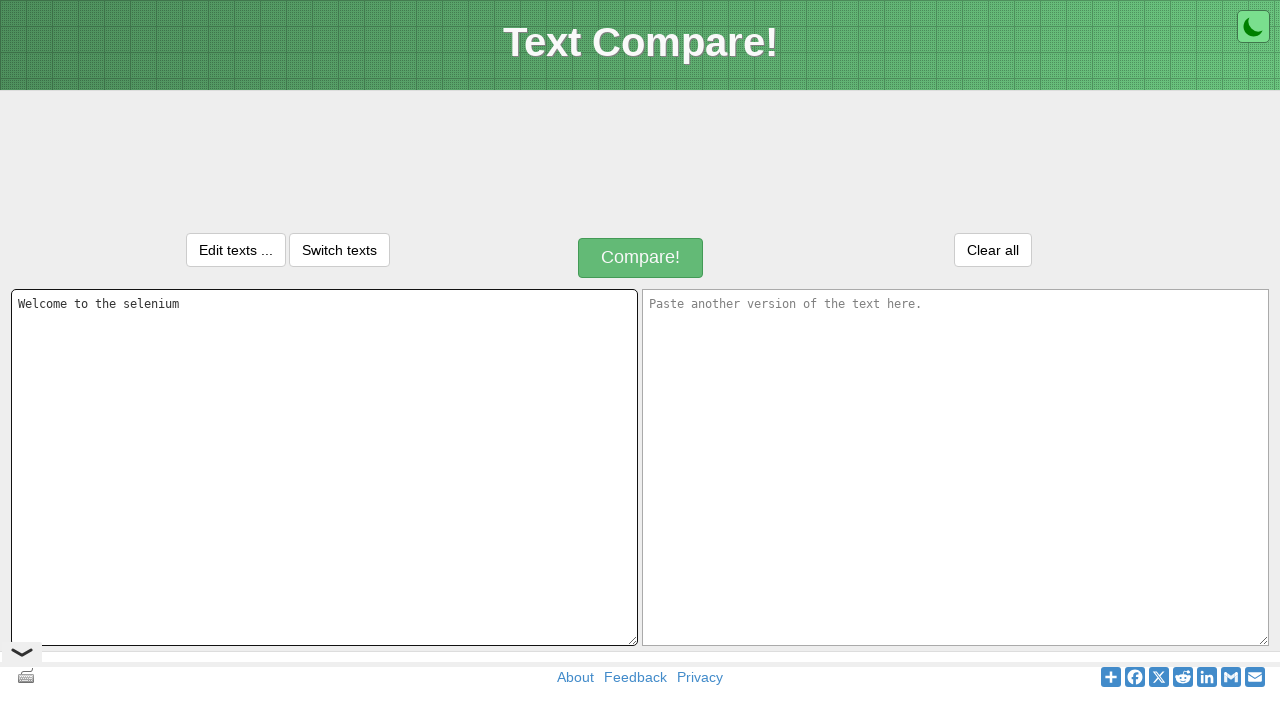

Selected all text in textarea using Ctrl+A
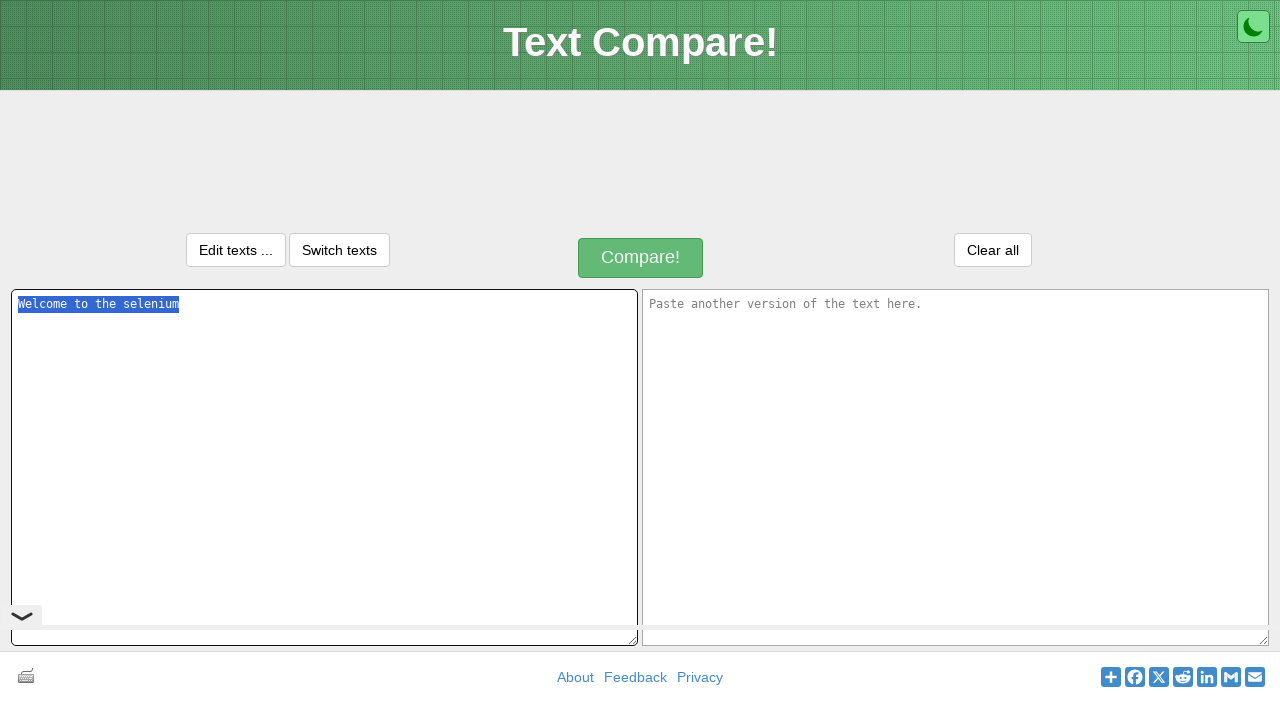

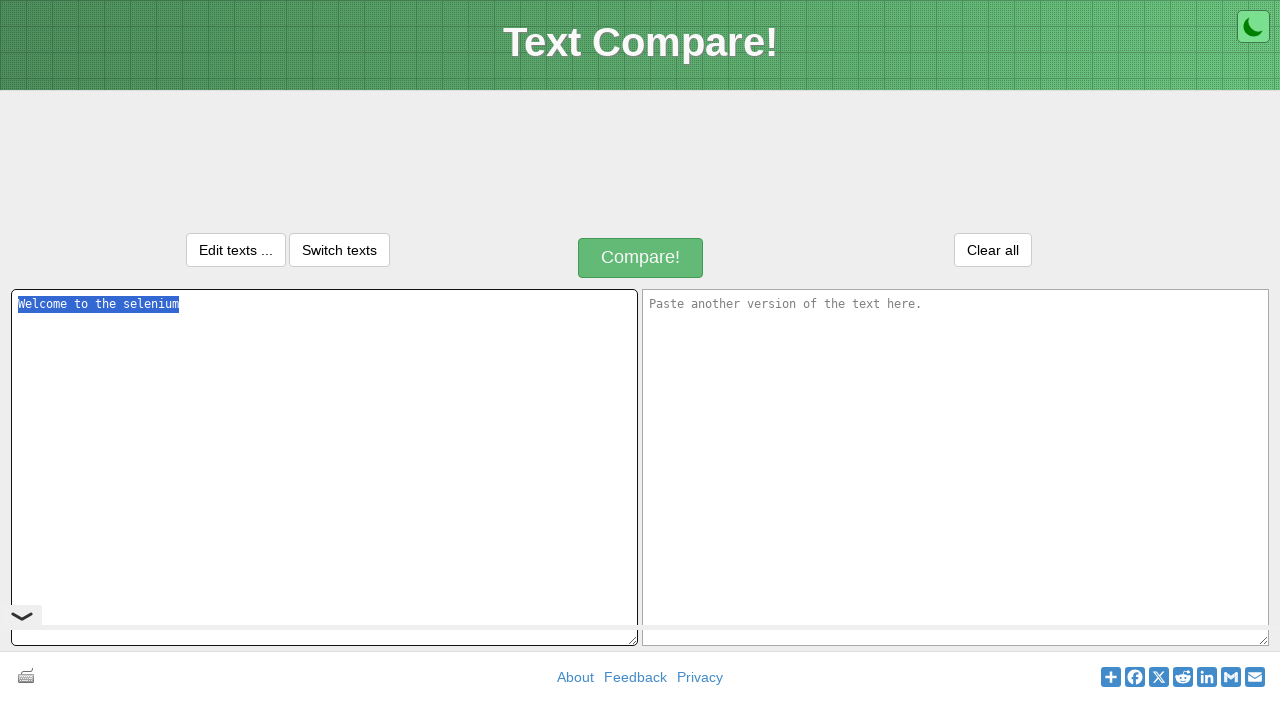